Tests jQuery UI datepicker functionality by clicking to open the calendar, selecting a date, and then typing a date directly into the input field

Starting URL: https://jqueryui.com/resources/demos/datepicker/default.html

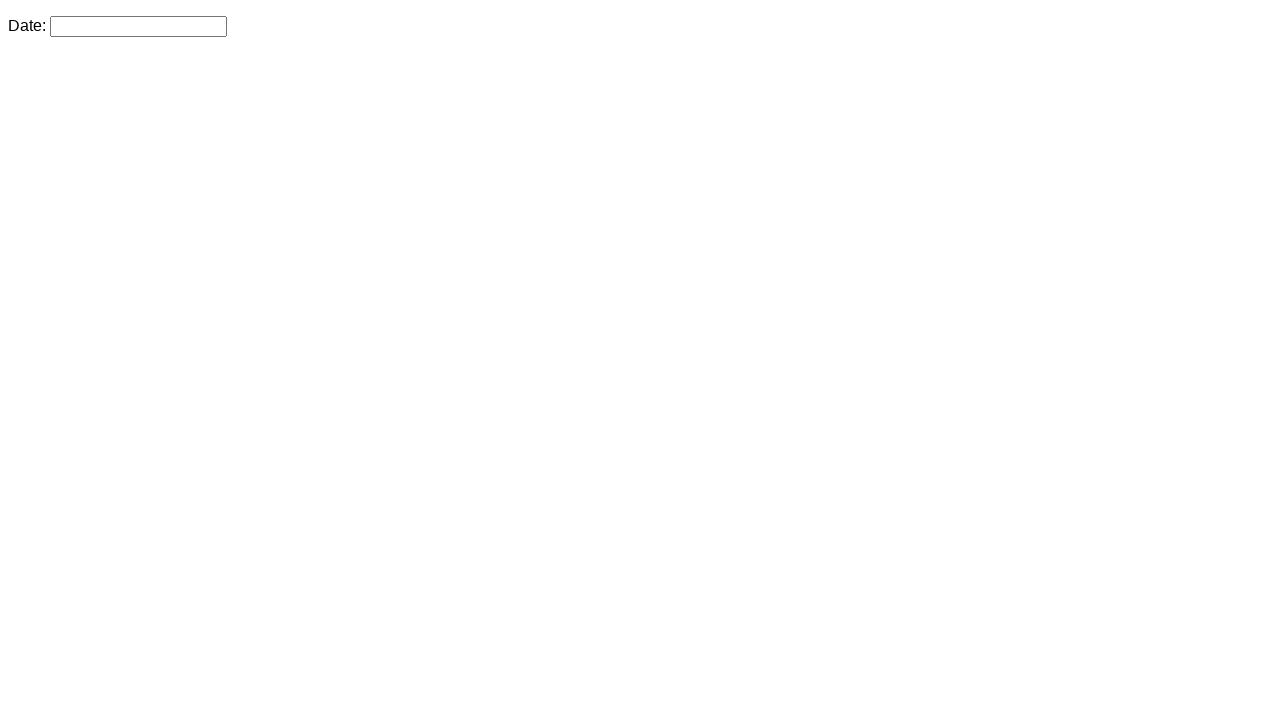

Clicked datepicker input to open calendar at (138, 26) on #datepicker
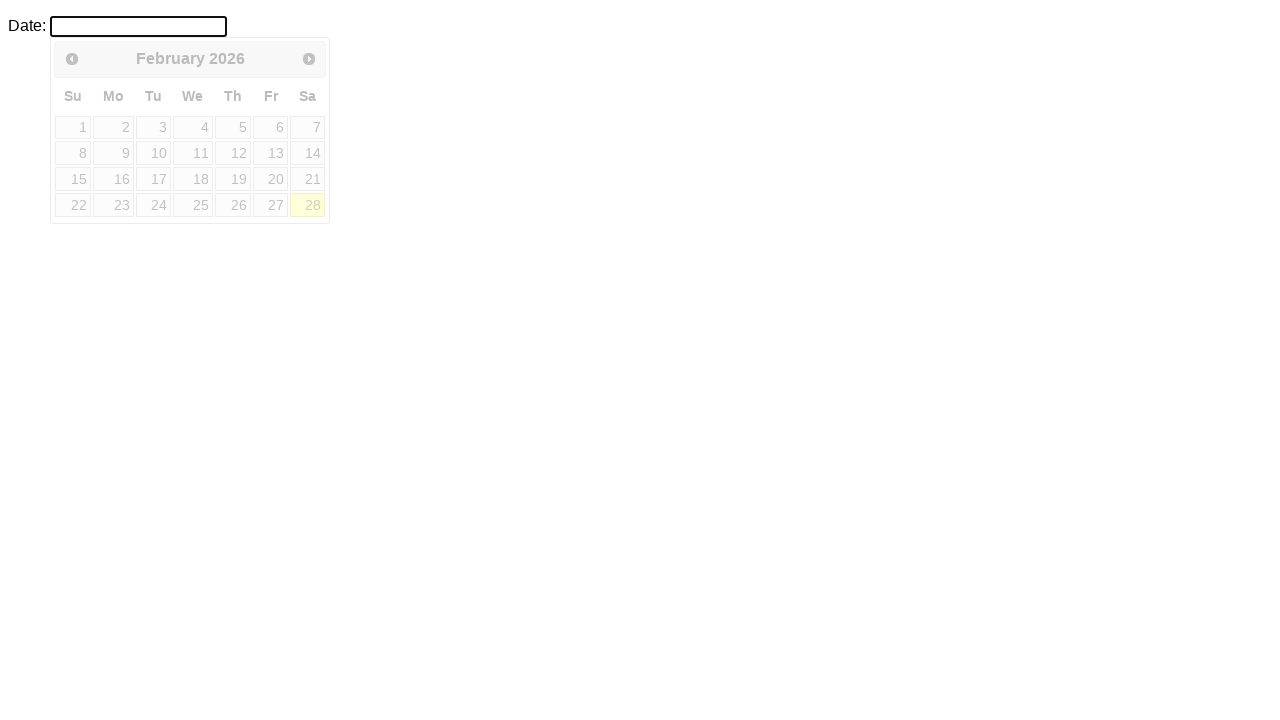

Selected day 18 from the calendar at (193, 179) on a:text('18')
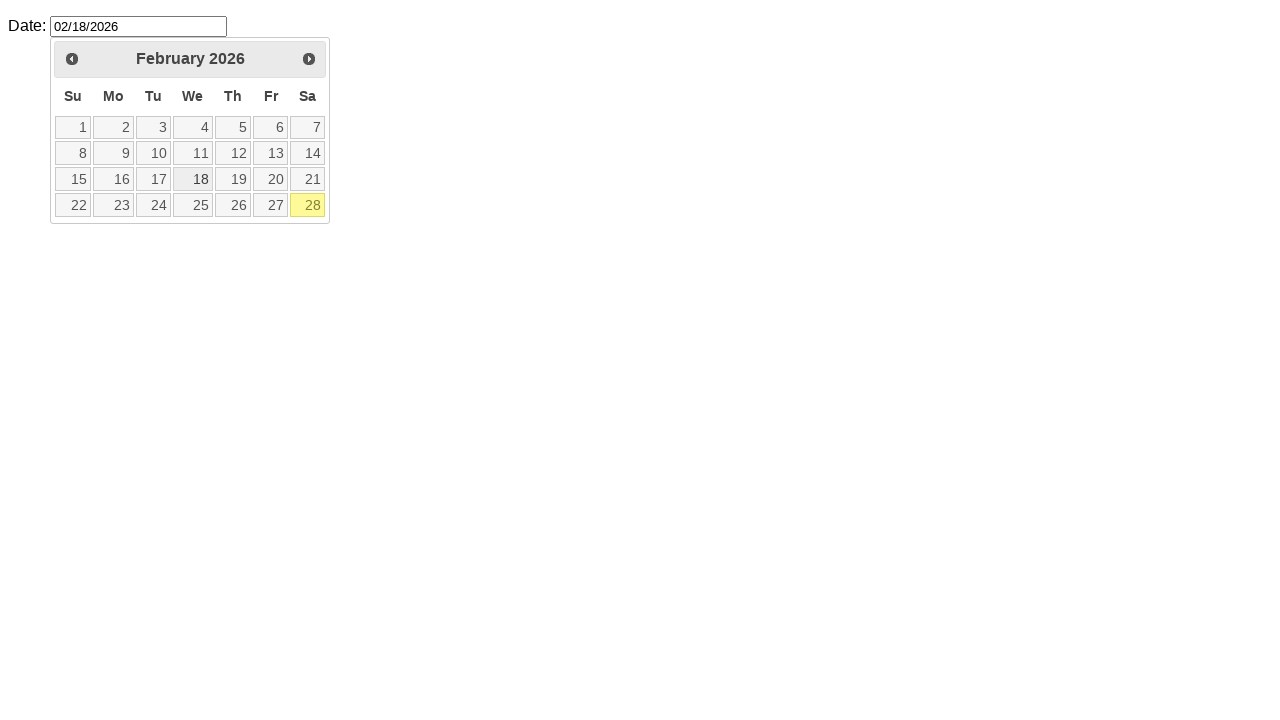

Cleared the datepicker field on #datepicker
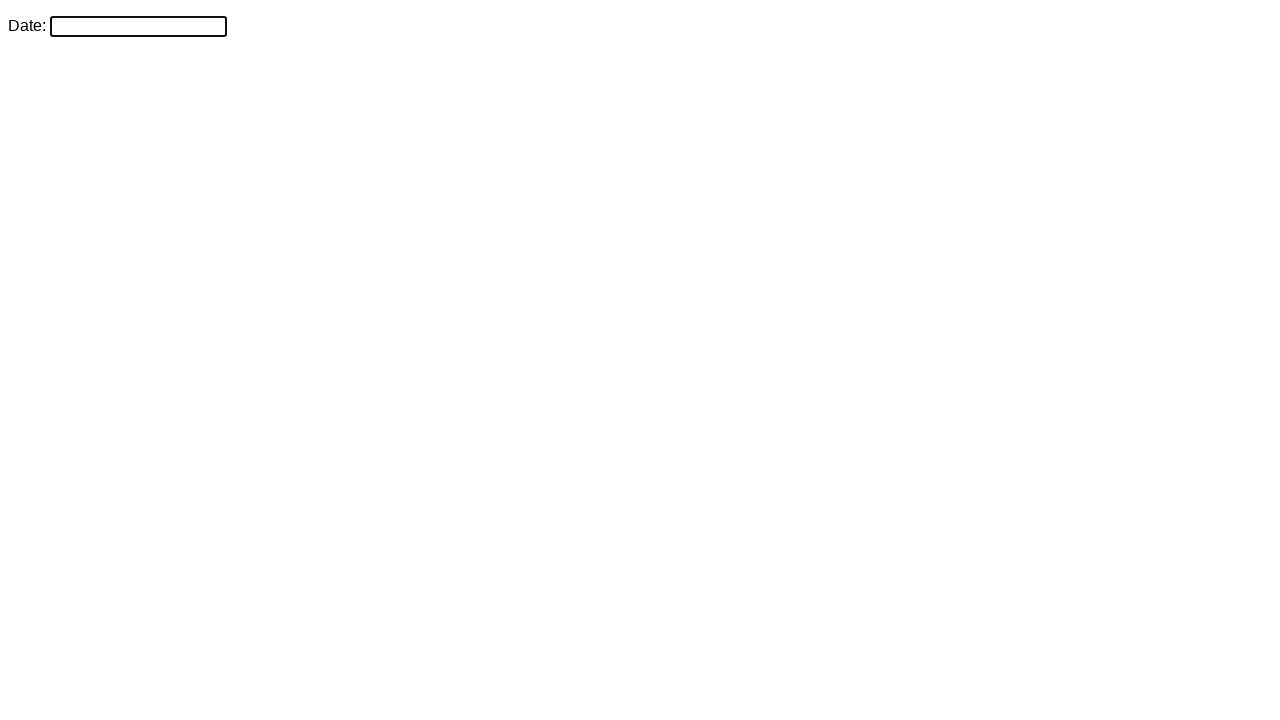

Filled datepicker field with date '06/25/2022' on #datepicker
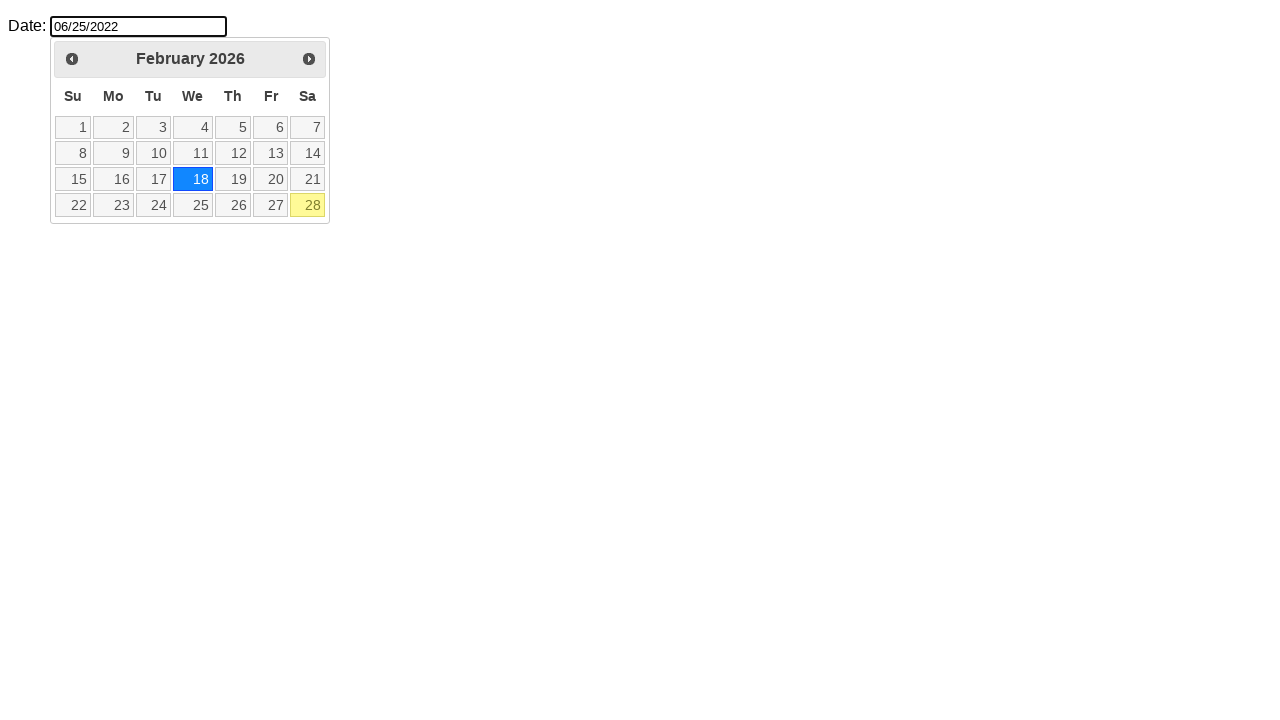

Pressed Escape key to close datepicker
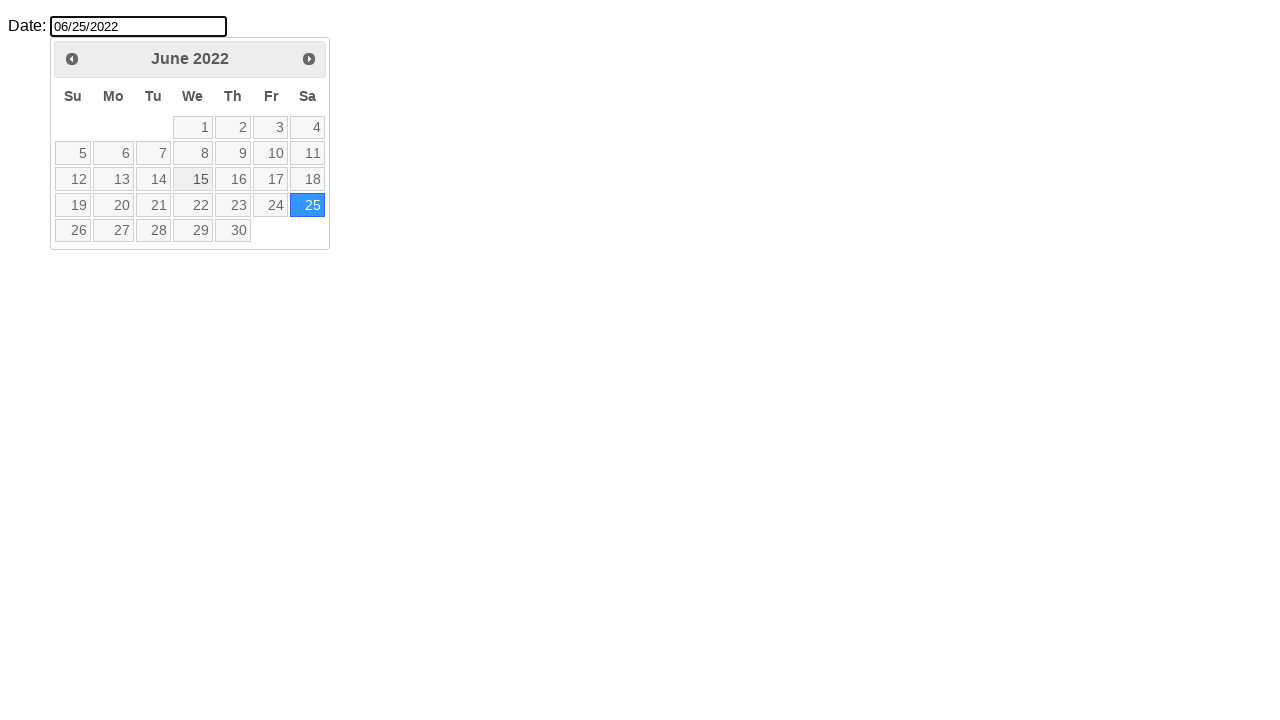

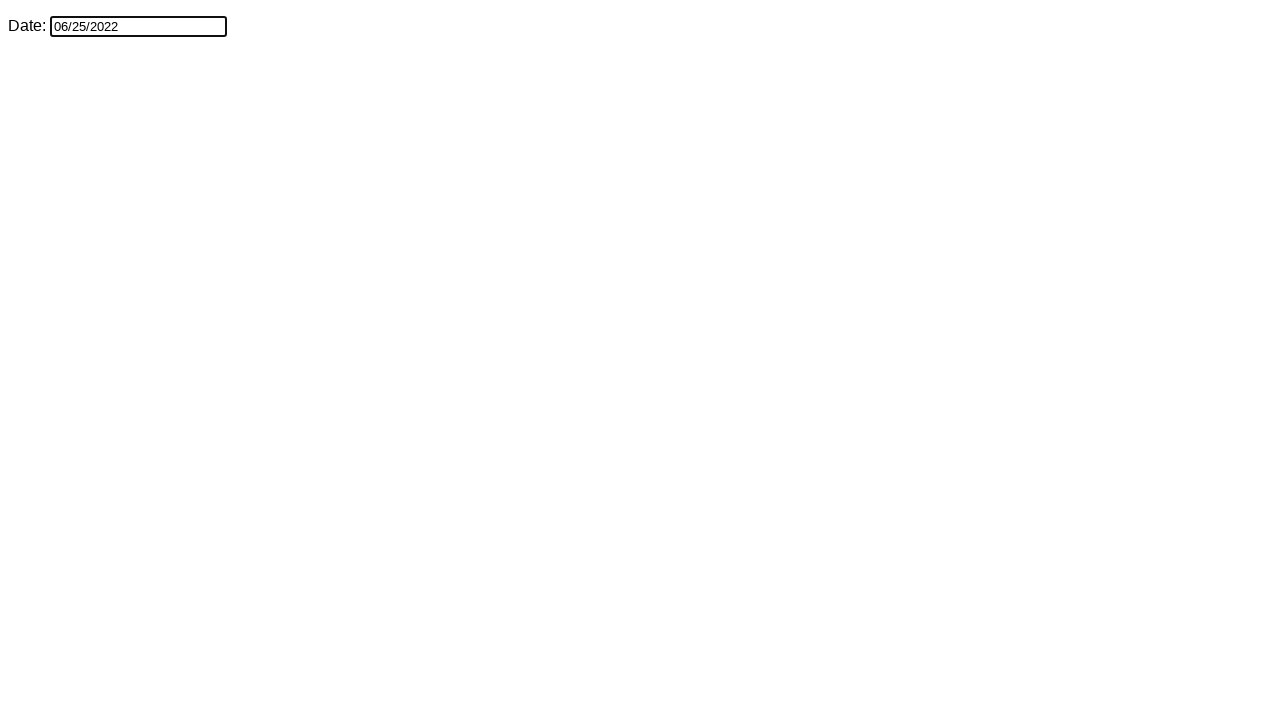